Tests that the Book camping button is visible and clicking it redirects to the camping reservation website

Starting URL: https://bcparks.ca/

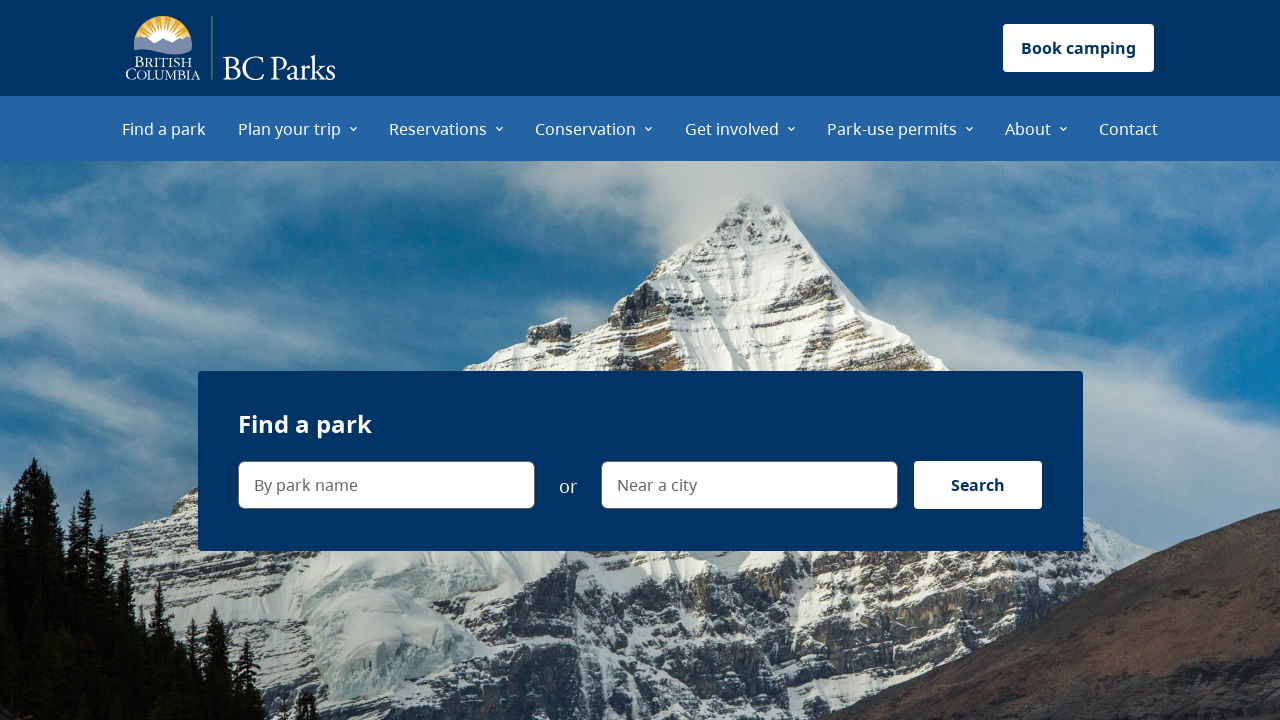

Waited for page to fully load (networkidle state reached)
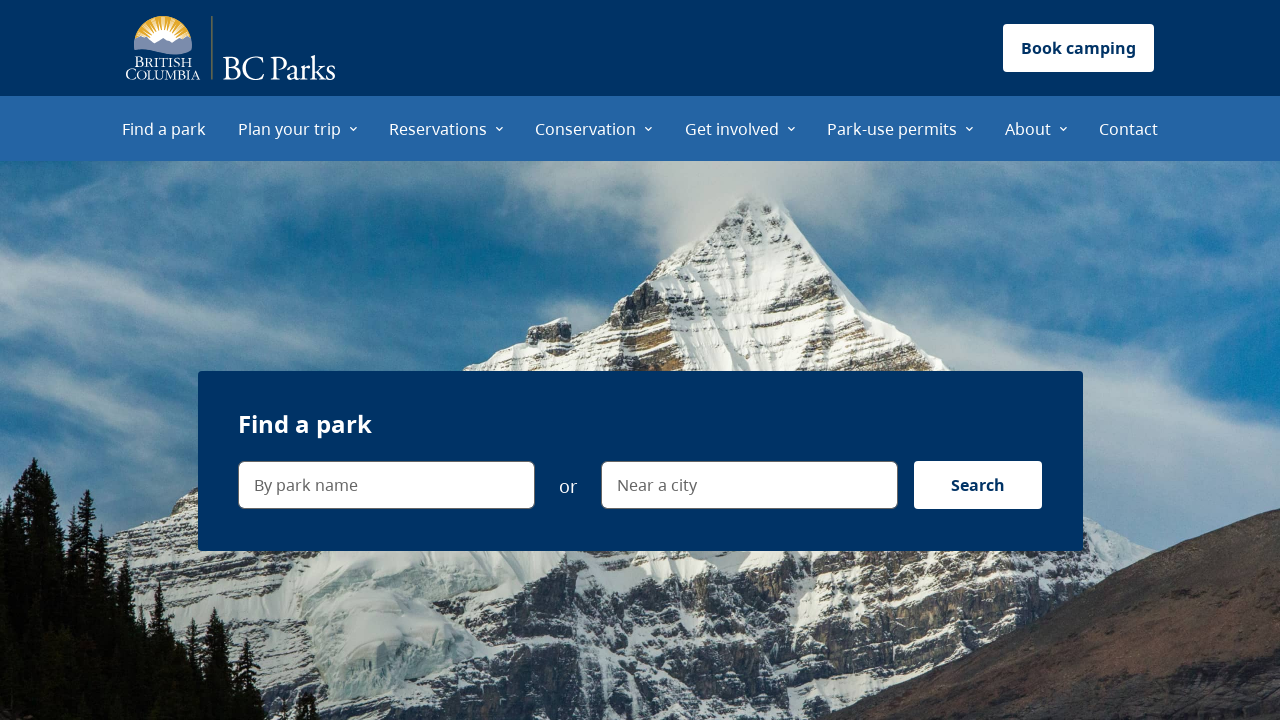

Book camping button is now visible on the page
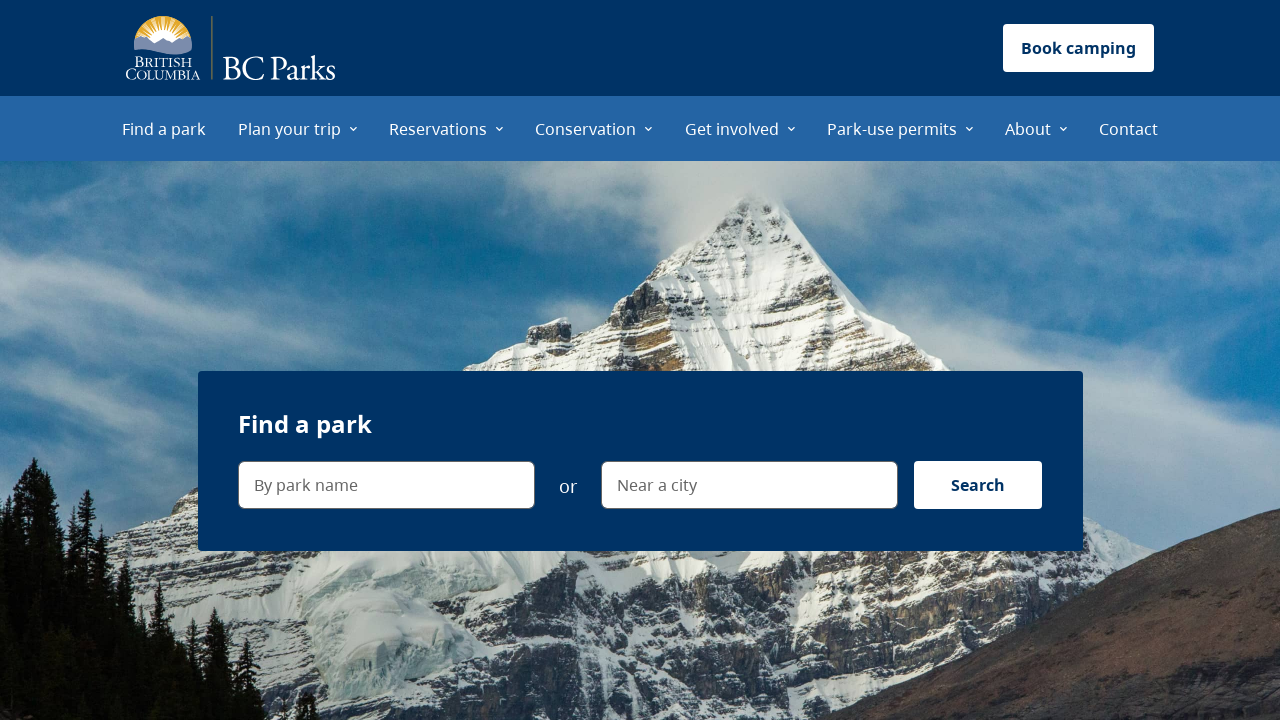

Clicked the Book camping button at (1078, 48) on internal:label="Book camping button"i
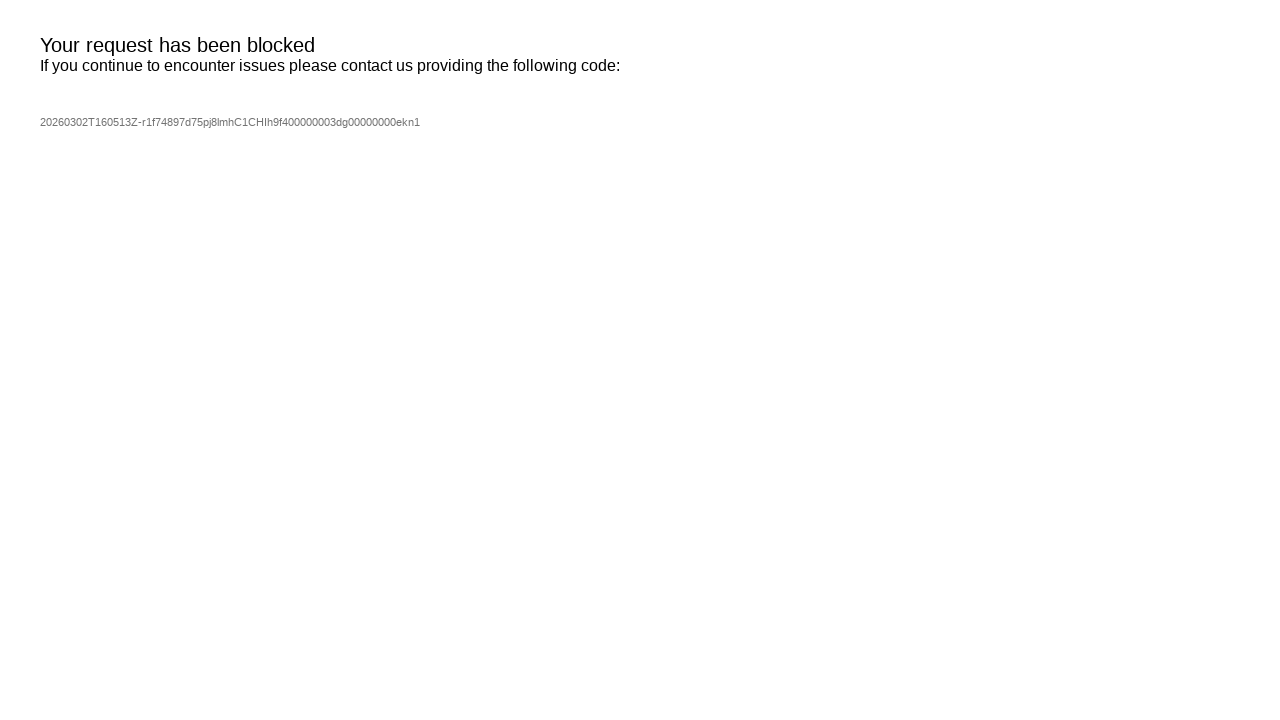

Successfully navigated to the camping reservation website (https://camping.bcparks.ca/)
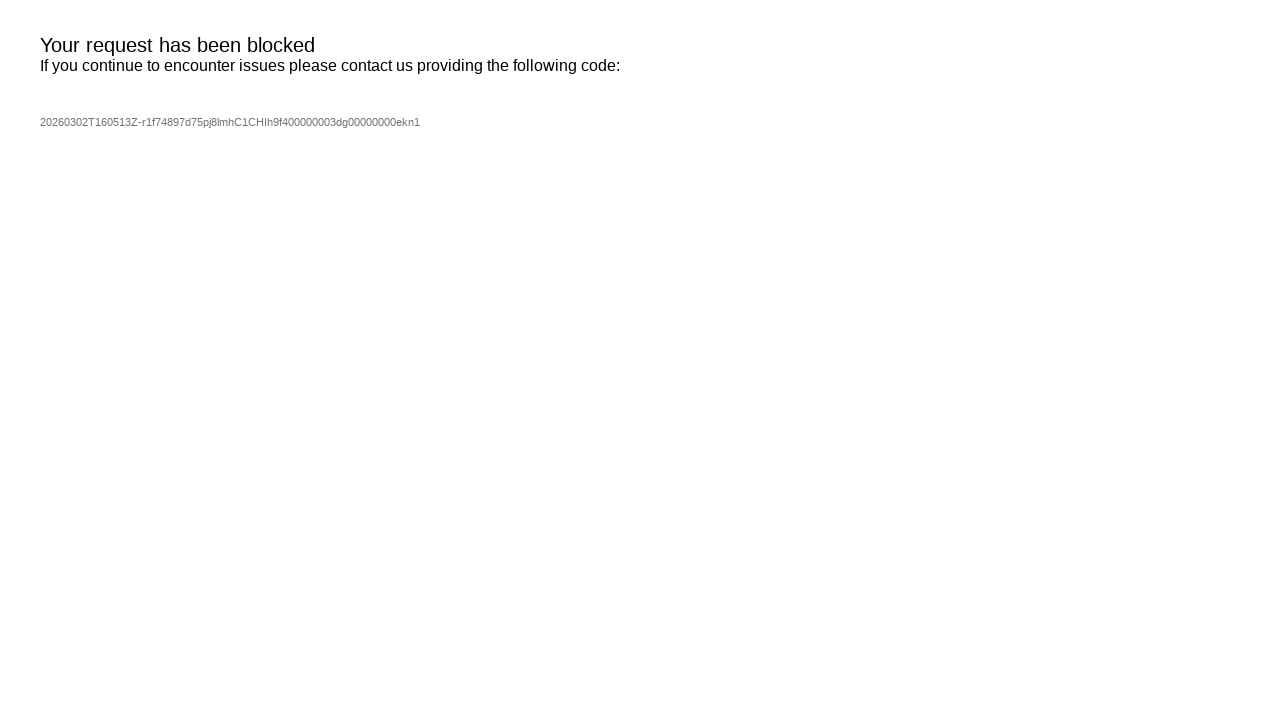

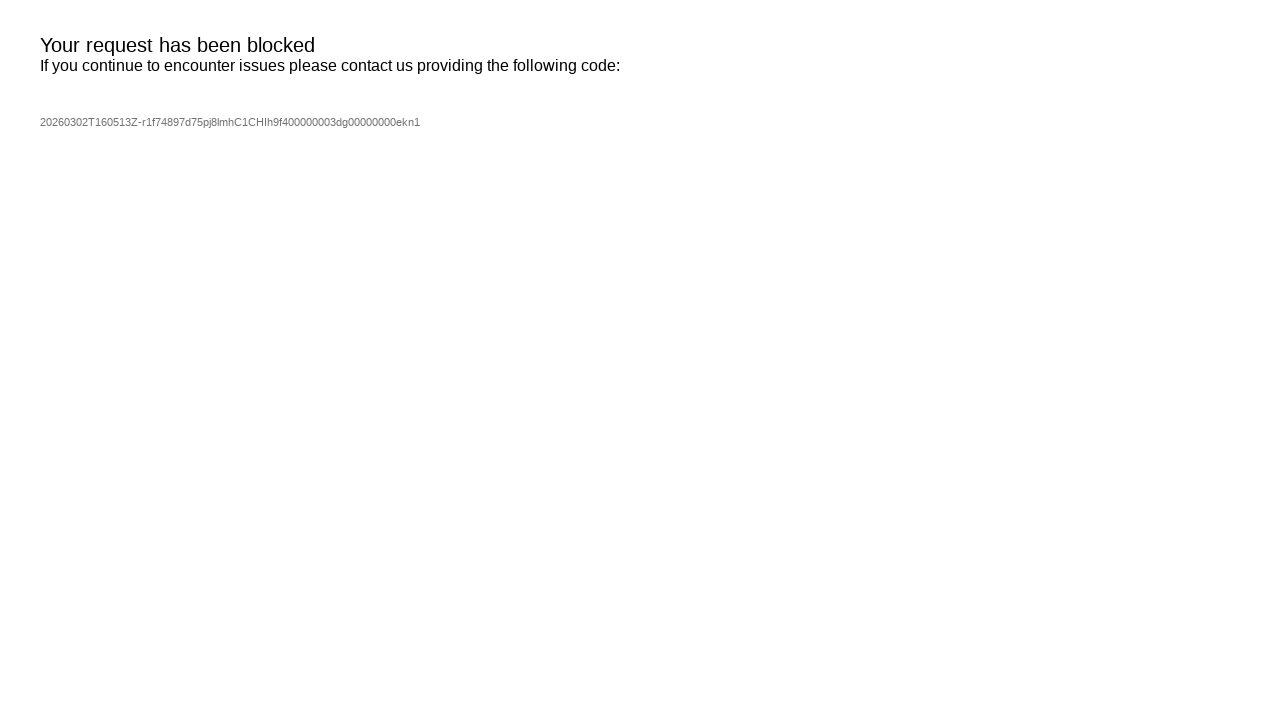